Tests A/B test opt-out by forging an optimizelyOptOut cookie on the target page, then refreshing to verify the page shows "No A/B Test" heading instead of a test variation.

Starting URL: http://the-internet.herokuapp.com/abtest

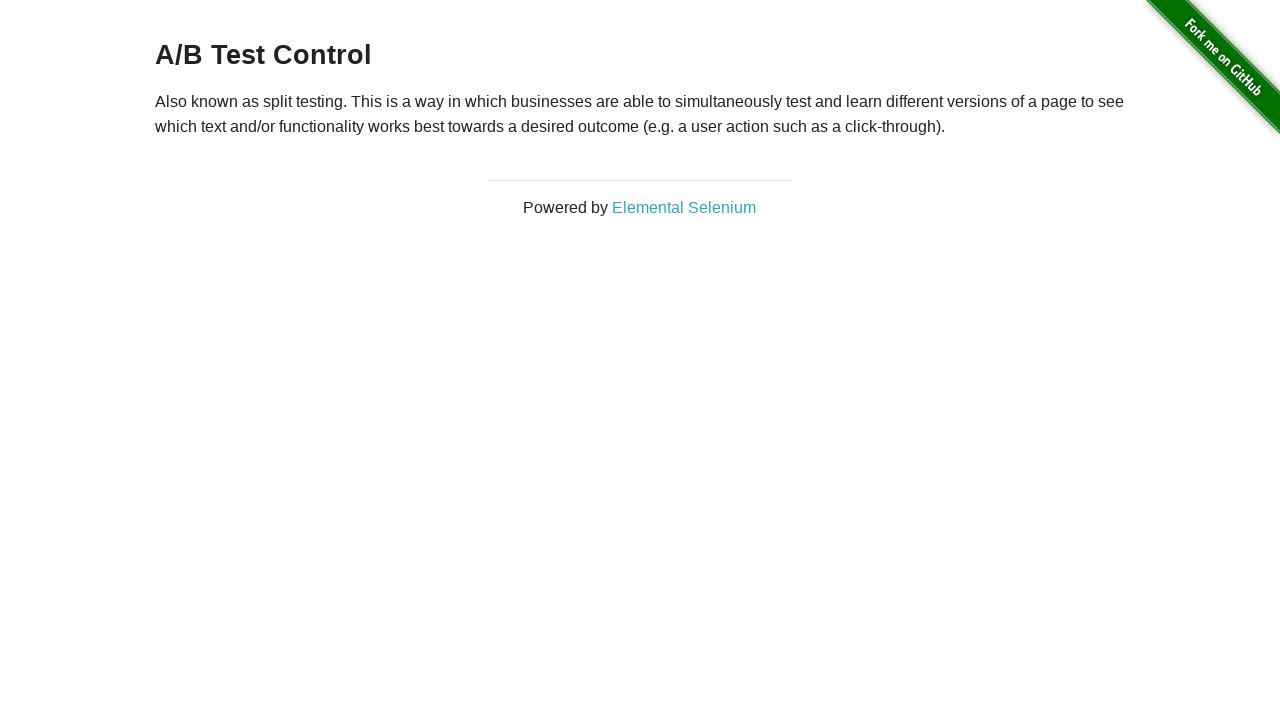

Located h3 heading element
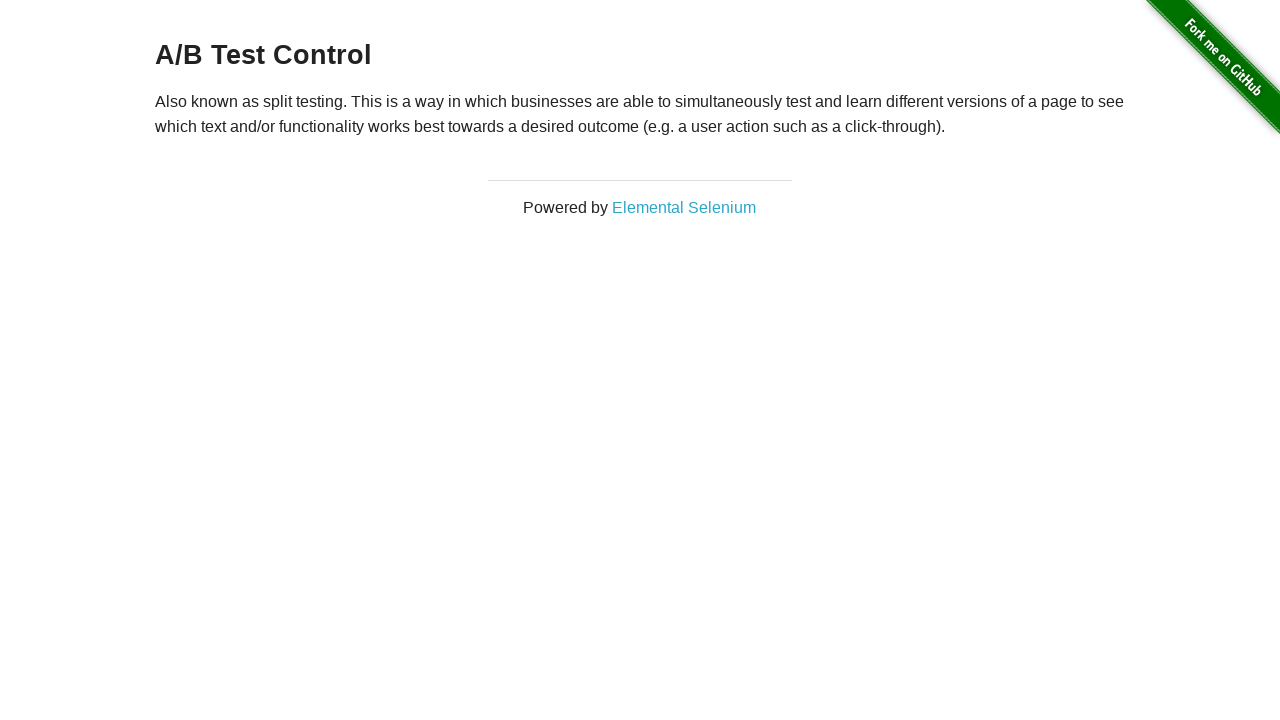

Retrieved heading text content
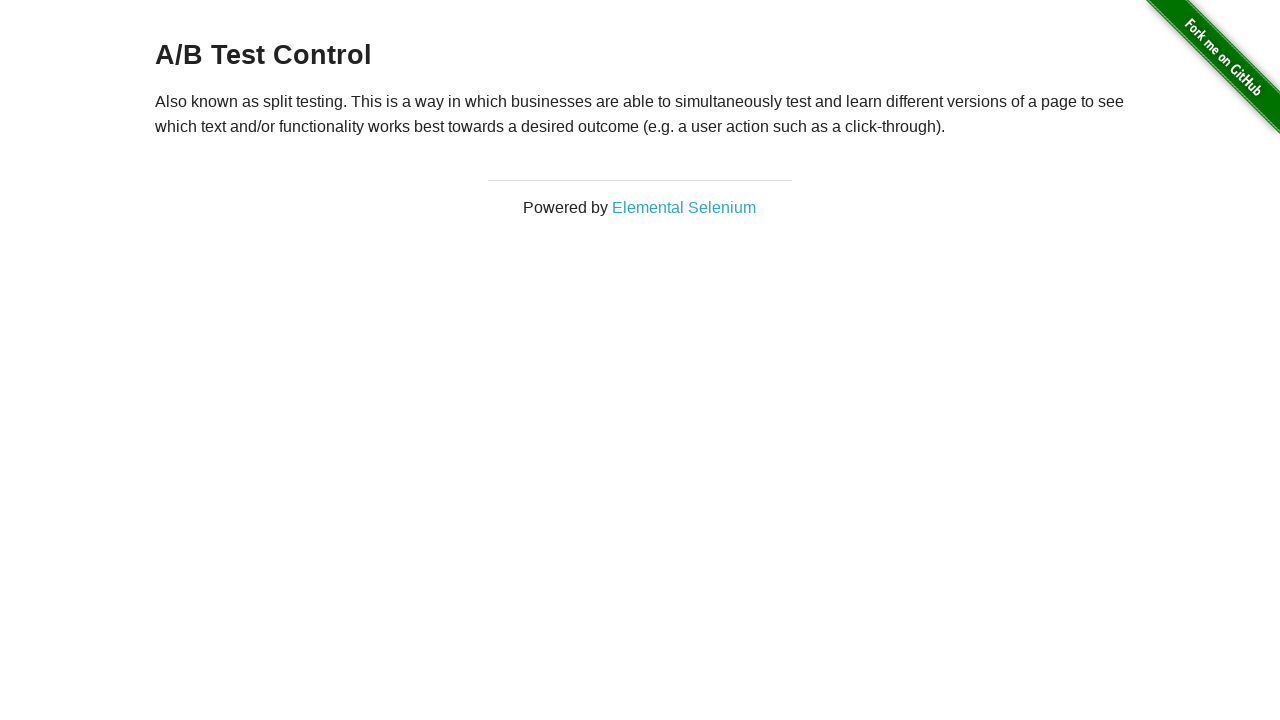

Verified initial heading is either 'A/B Test Variation 1' or 'A/B Test Control'
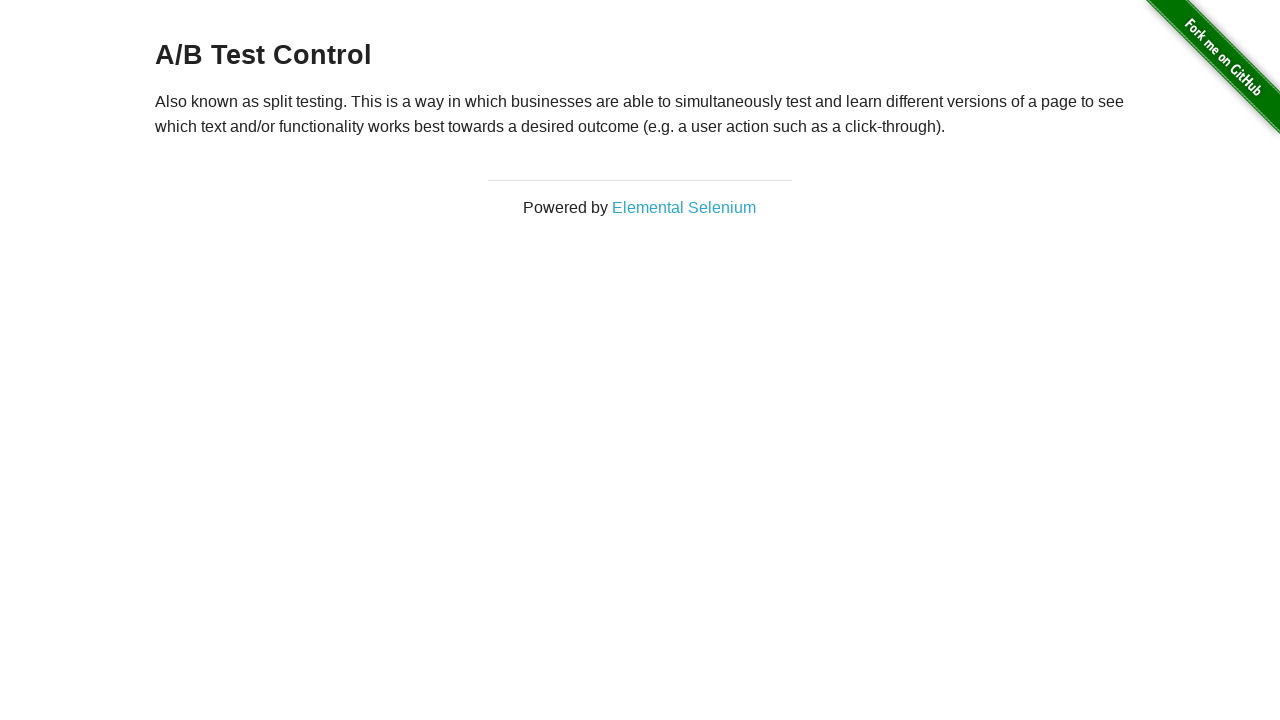

Added optimizelyOptOut cookie with value 'true'
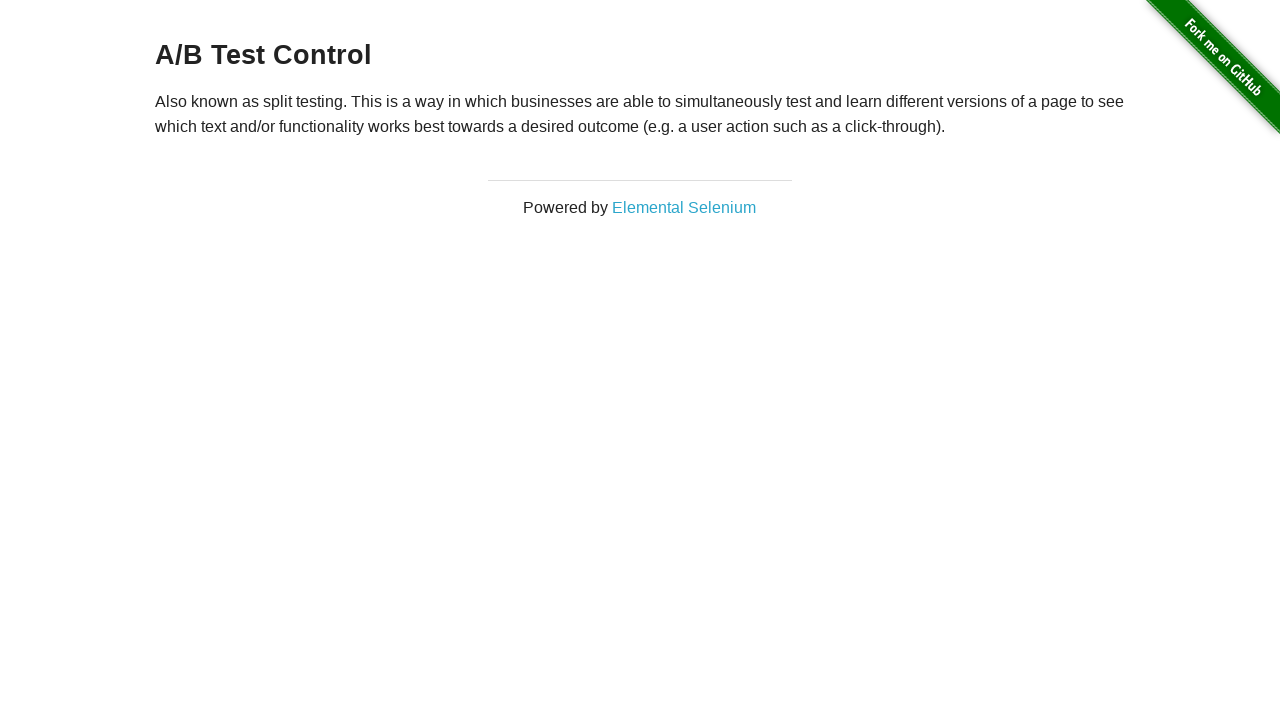

Reloaded the page to apply cookie changes
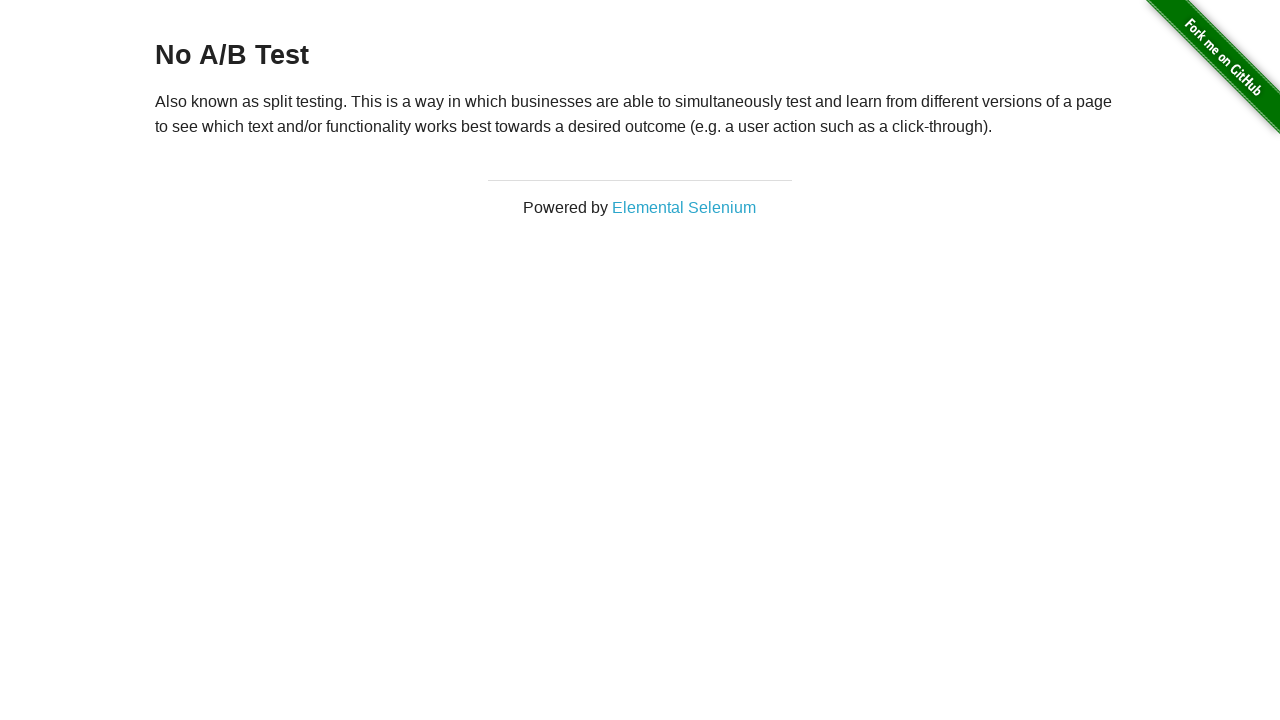

Retrieved heading text content after page reload
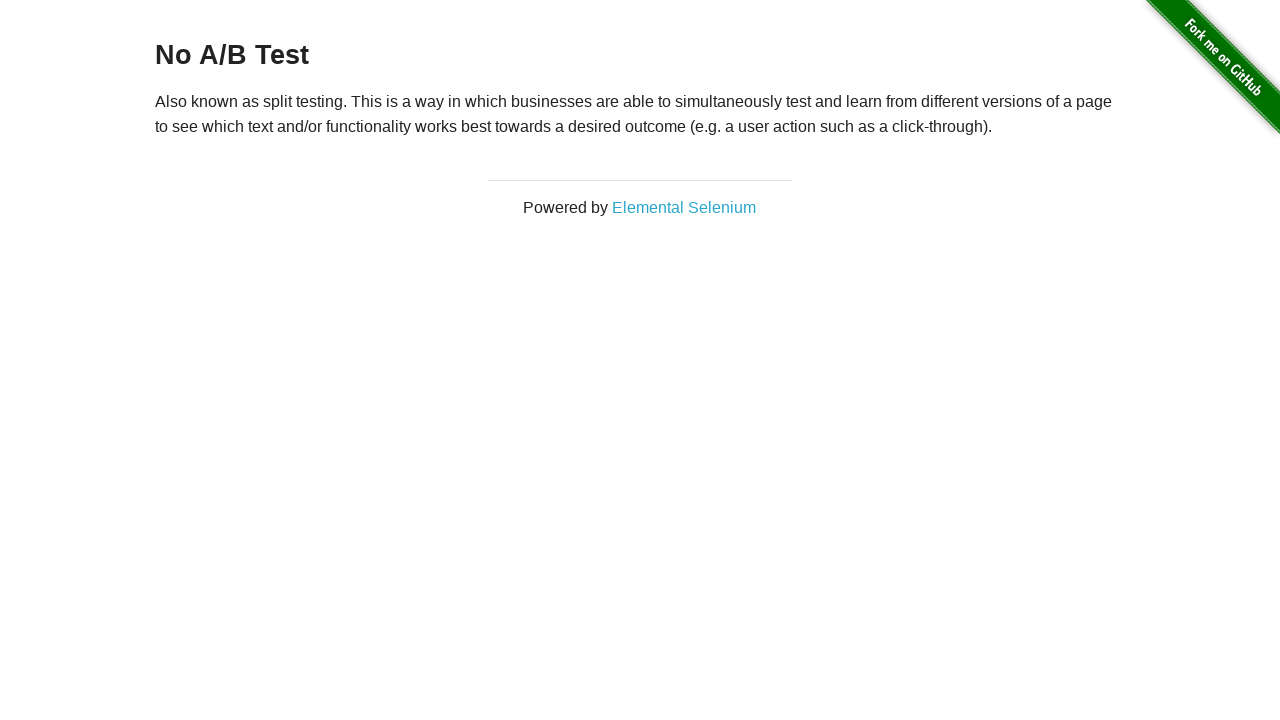

Verified heading now displays 'No A/B Test' confirming opt-out succeeded
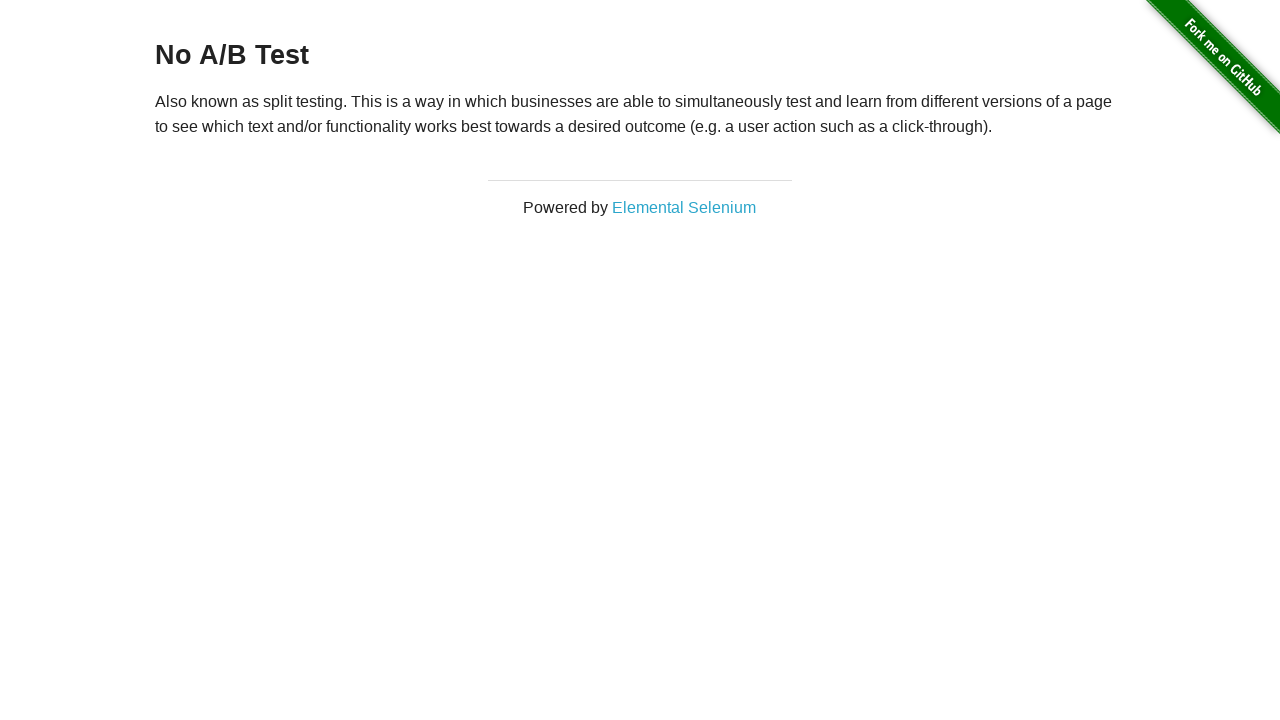

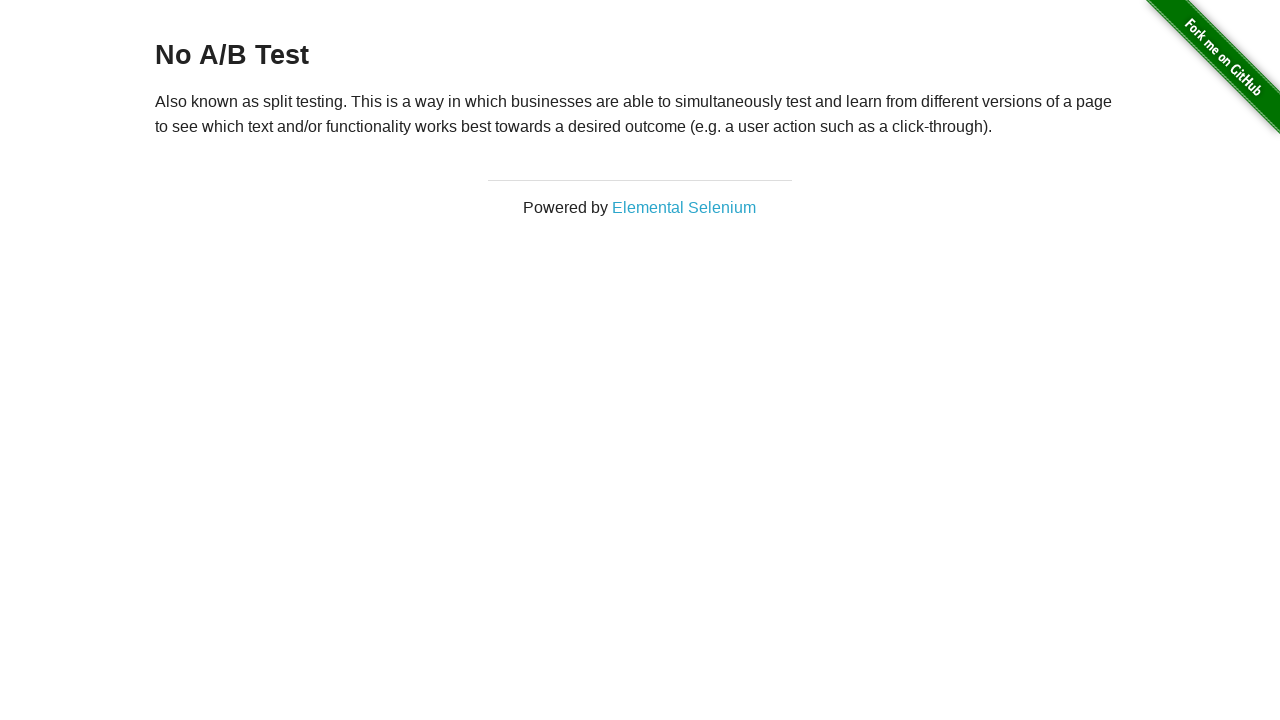